Tests alert popup handling by navigating to the Alert with OK & Cancel section, triggering a confirm dialog, and dismissing it

Starting URL: https://demo.automationtesting.in/Alerts.html

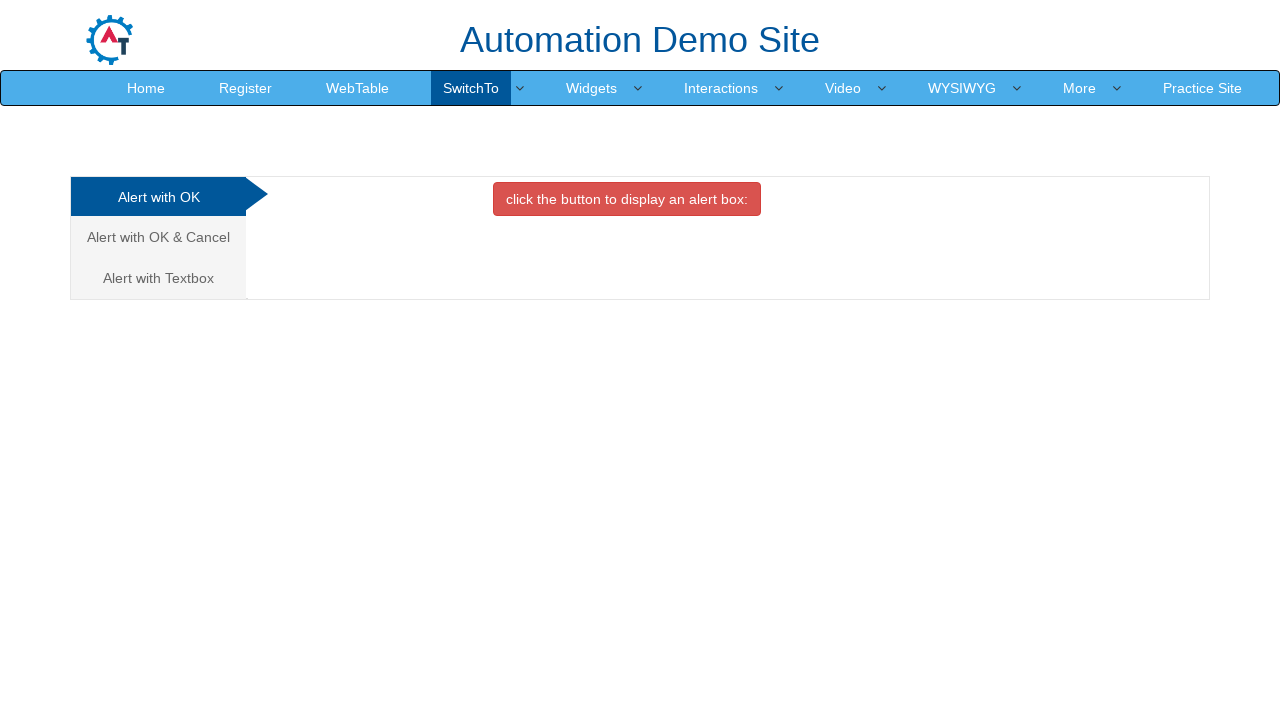

Clicked on 'Alert with OK & Cancel' tab at (158, 237) on text='Alert with OK & Cancel'
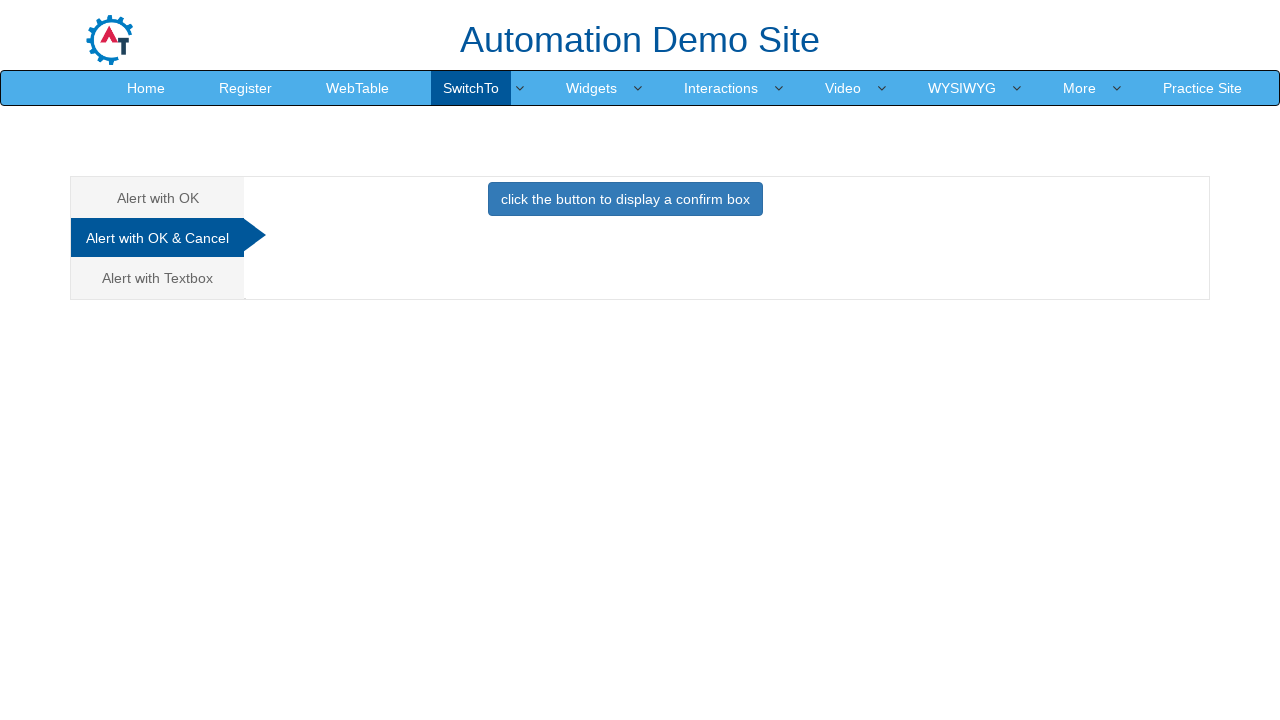

Clicked button to trigger confirm dialog at (625, 199) on button[onclick='confirmbox()']
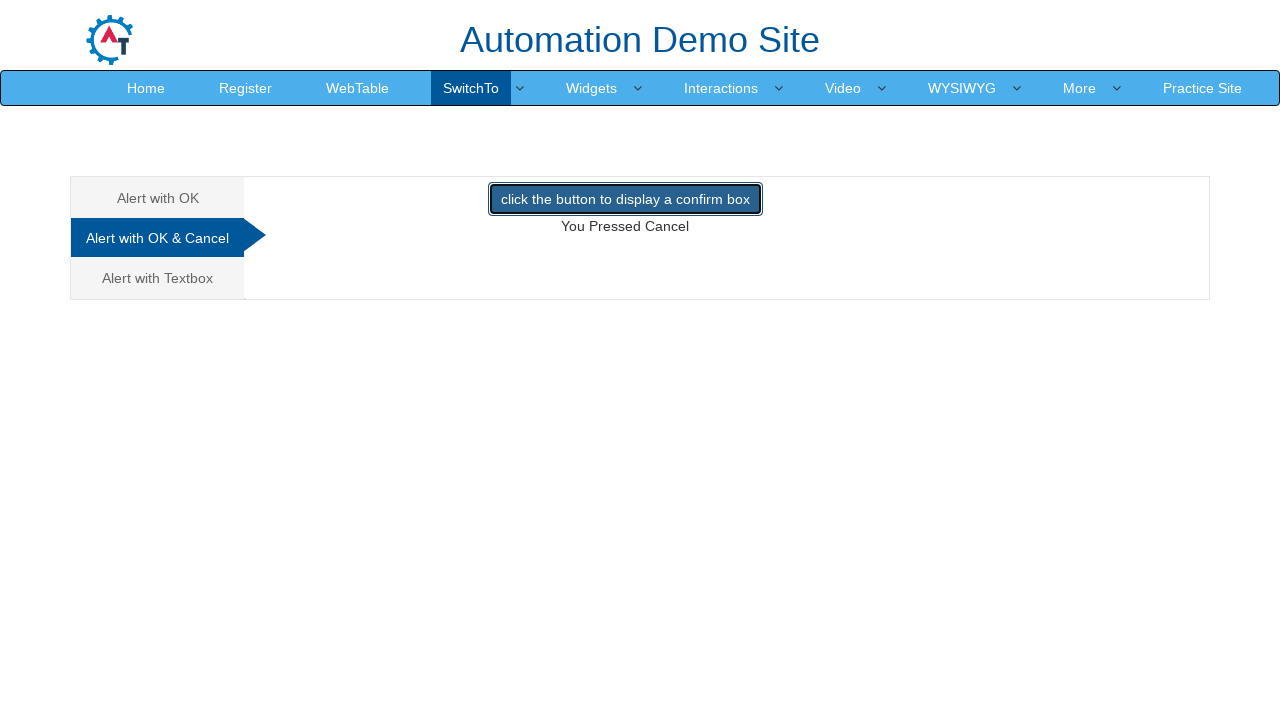

Set up dialog handler to dismiss alerts
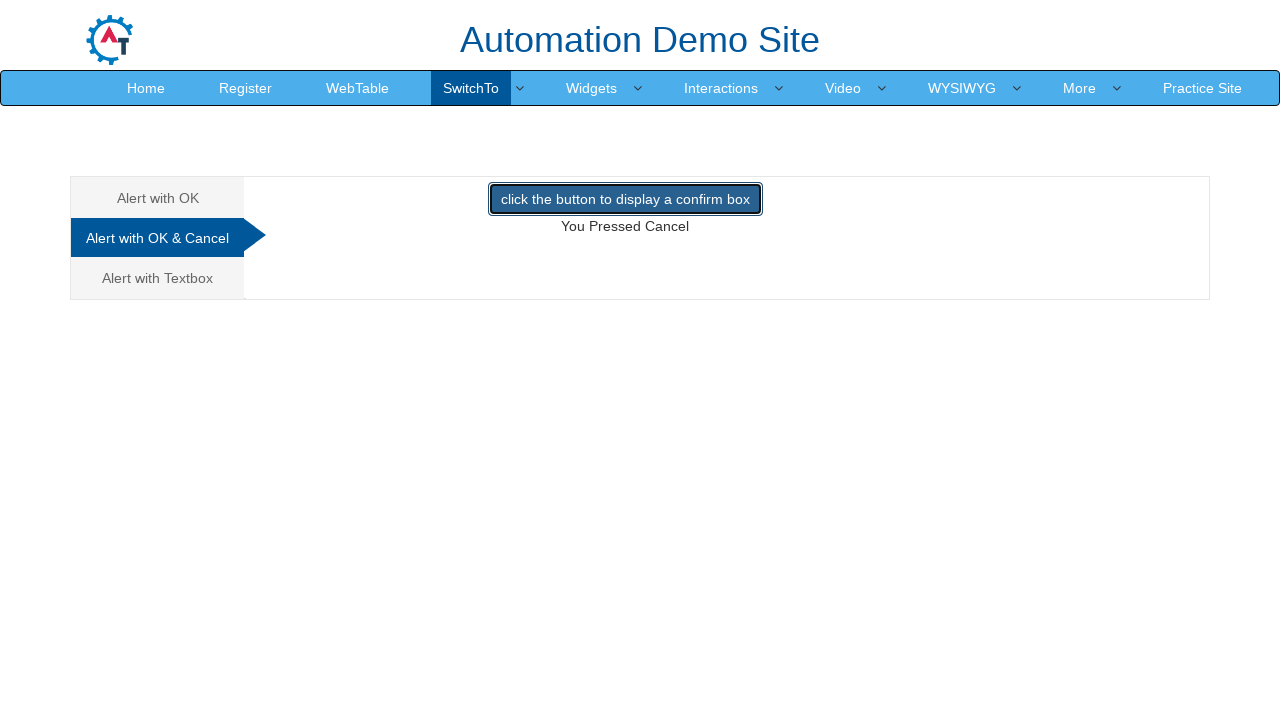

Clicked button to trigger confirm dialog again and dismissed it at (625, 199) on button[onclick='confirmbox()']
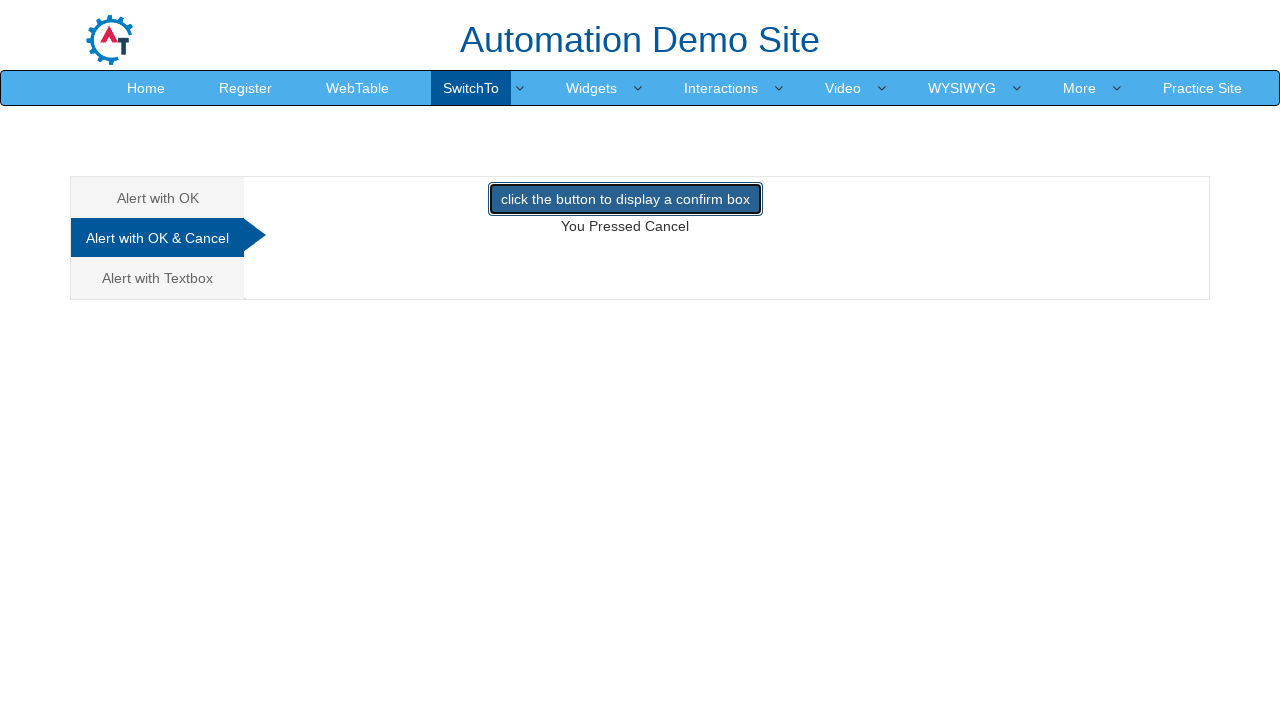

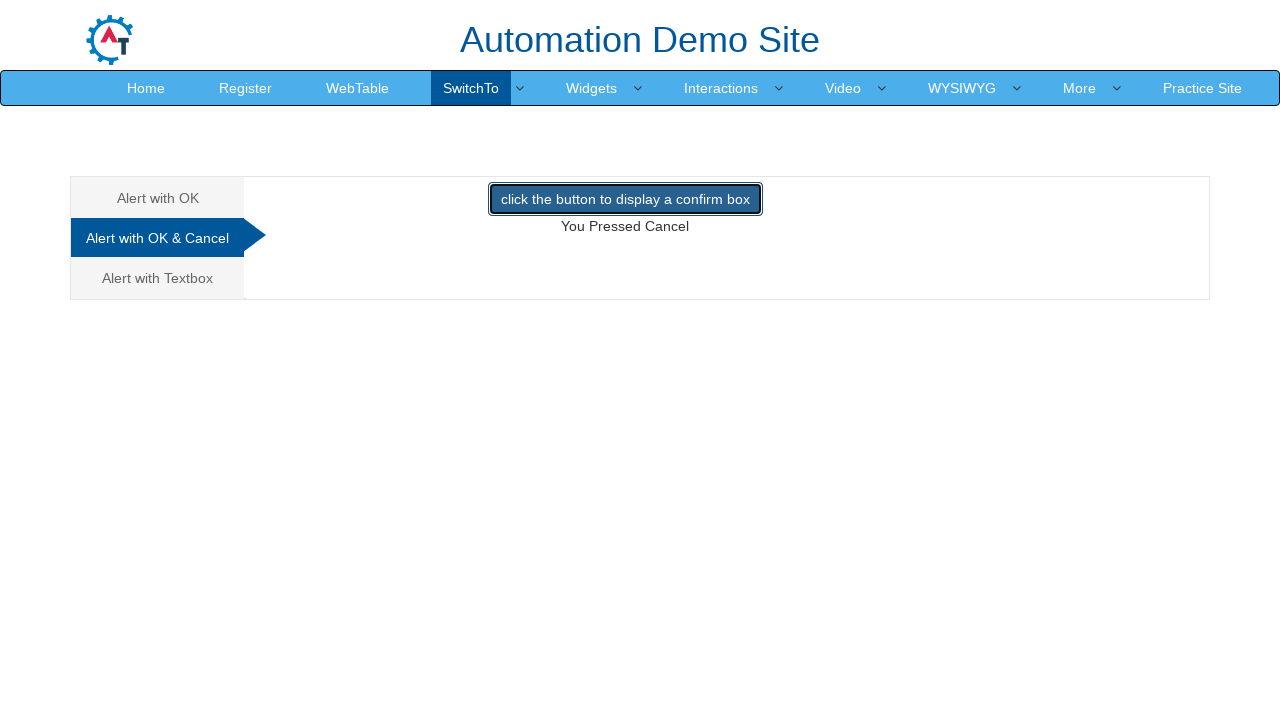